Navigates to the Insider homepage and verifies that the page title contains "Insider"

Starting URL: https://useinsider.com/

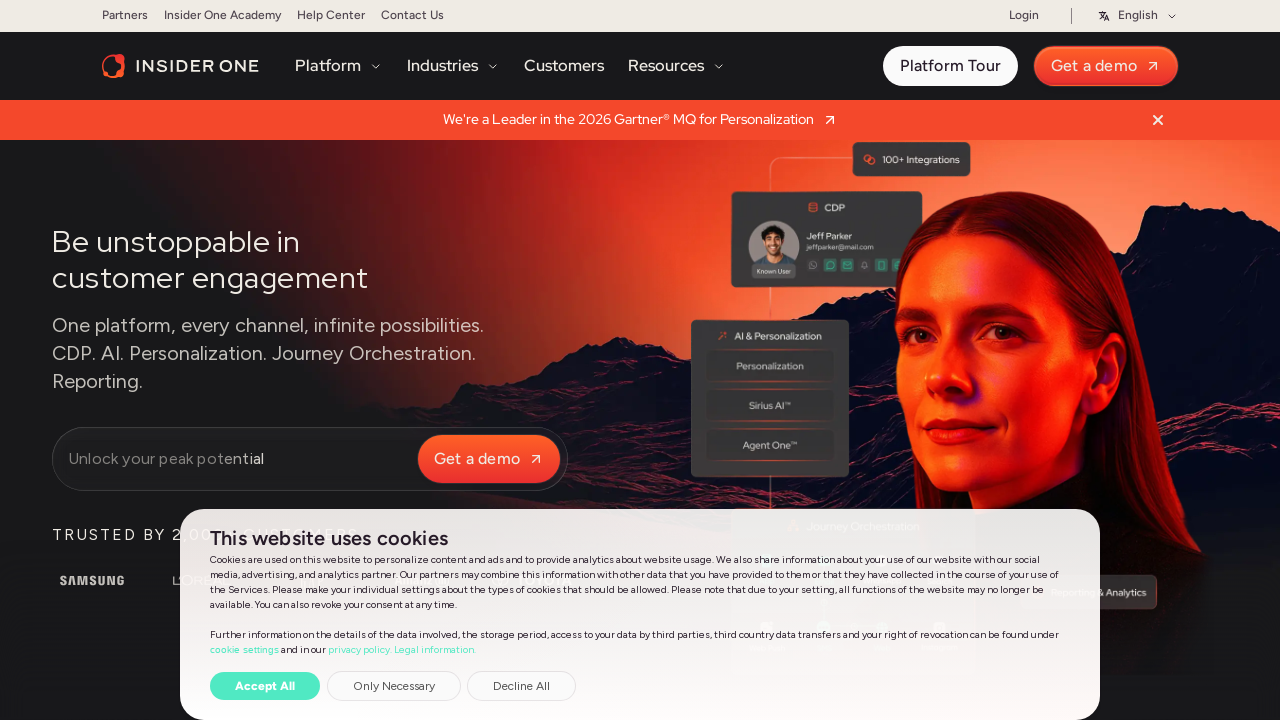

Navigated to Insider homepage
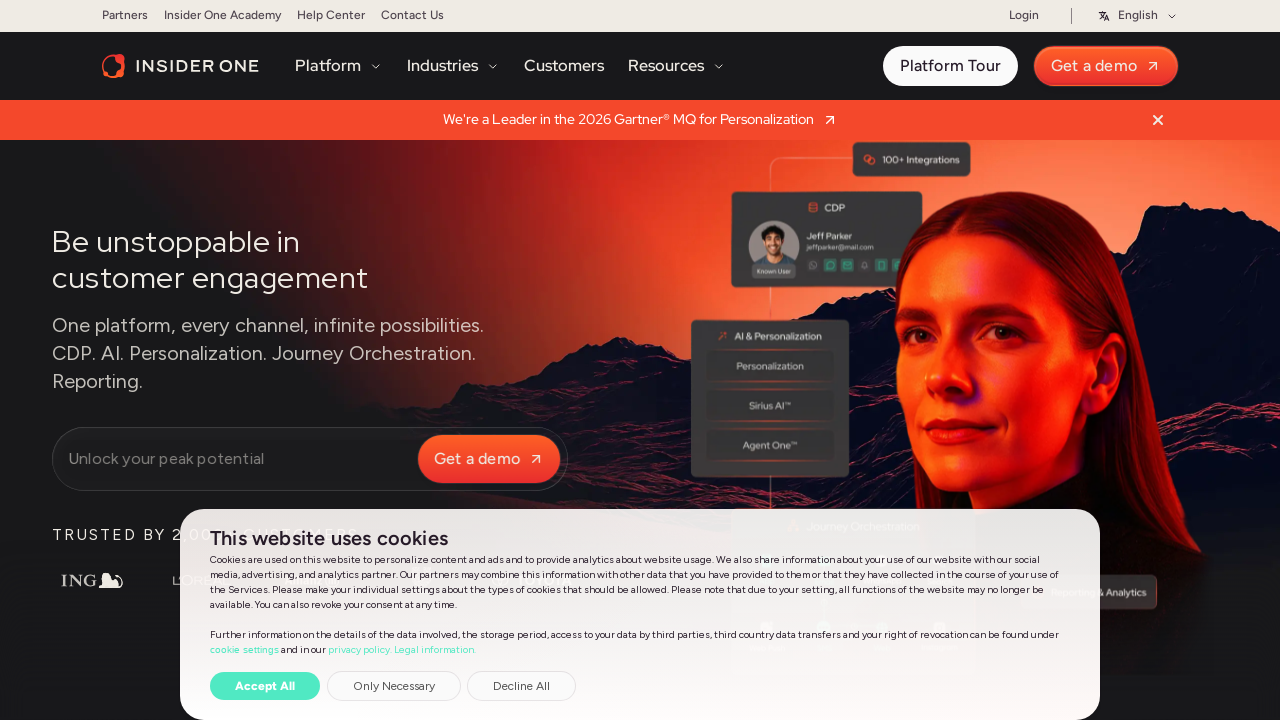

Page DOM content loaded
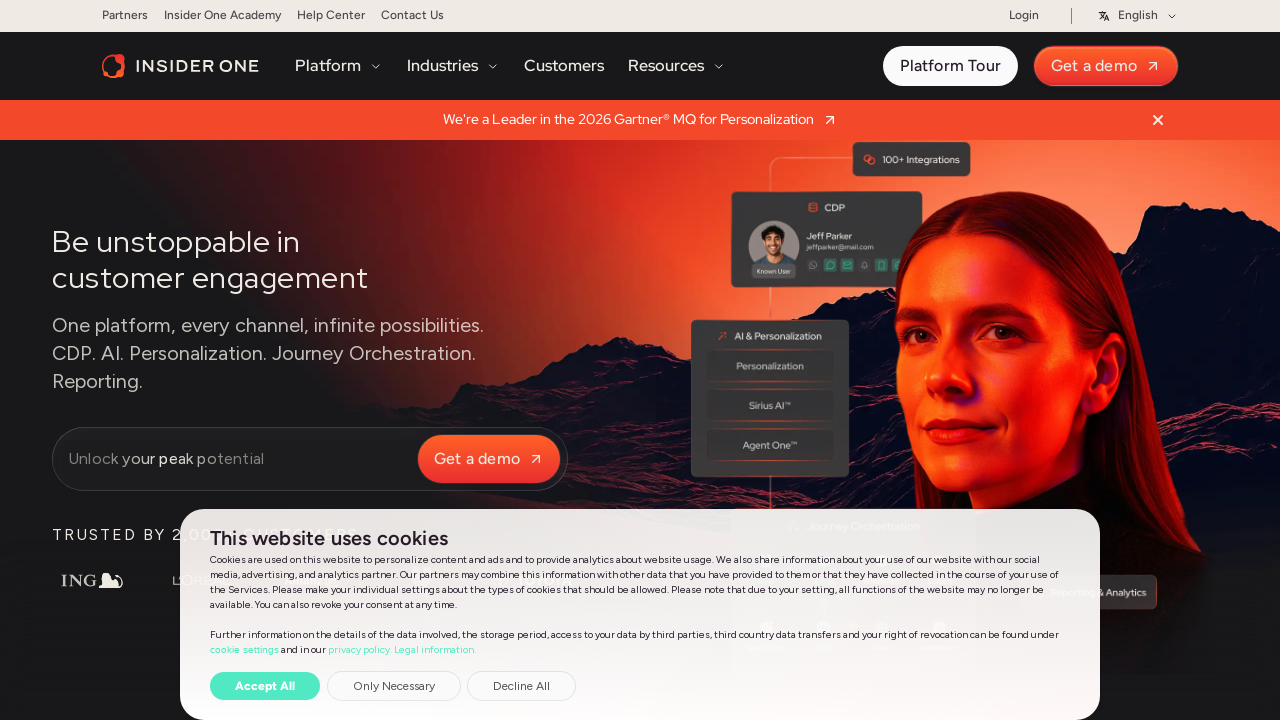

Verified page title contains 'Insider'
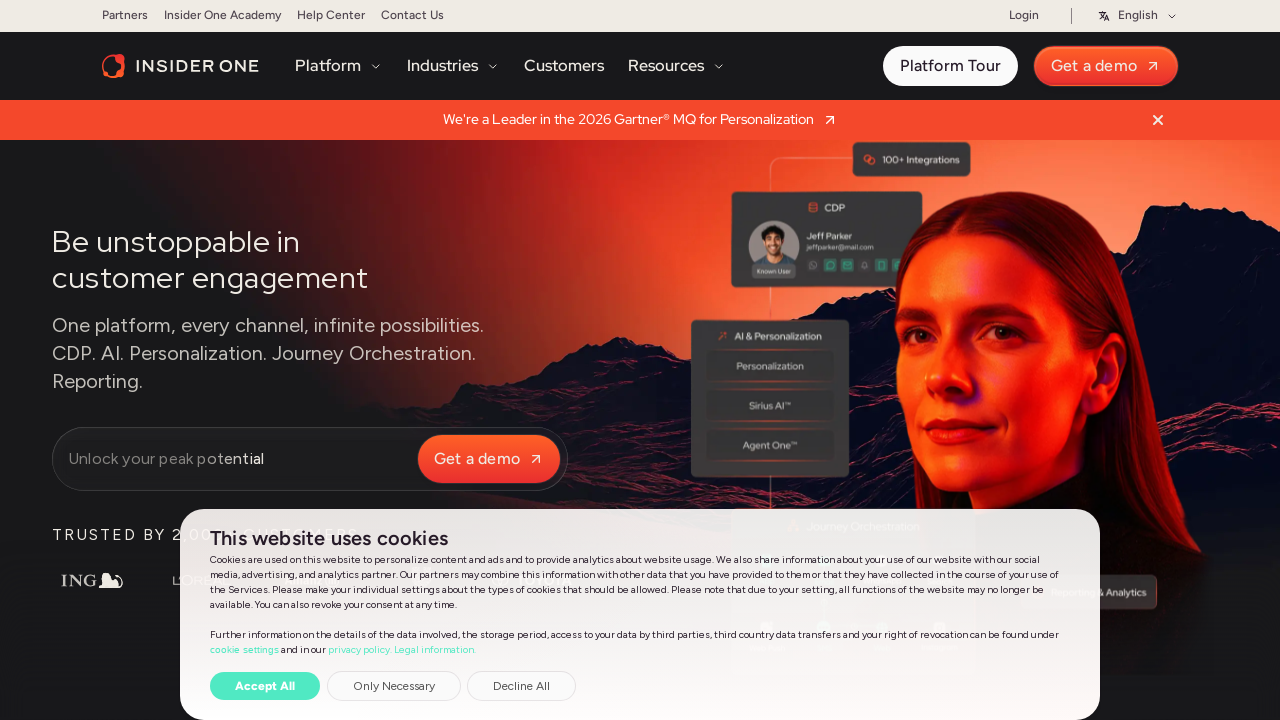

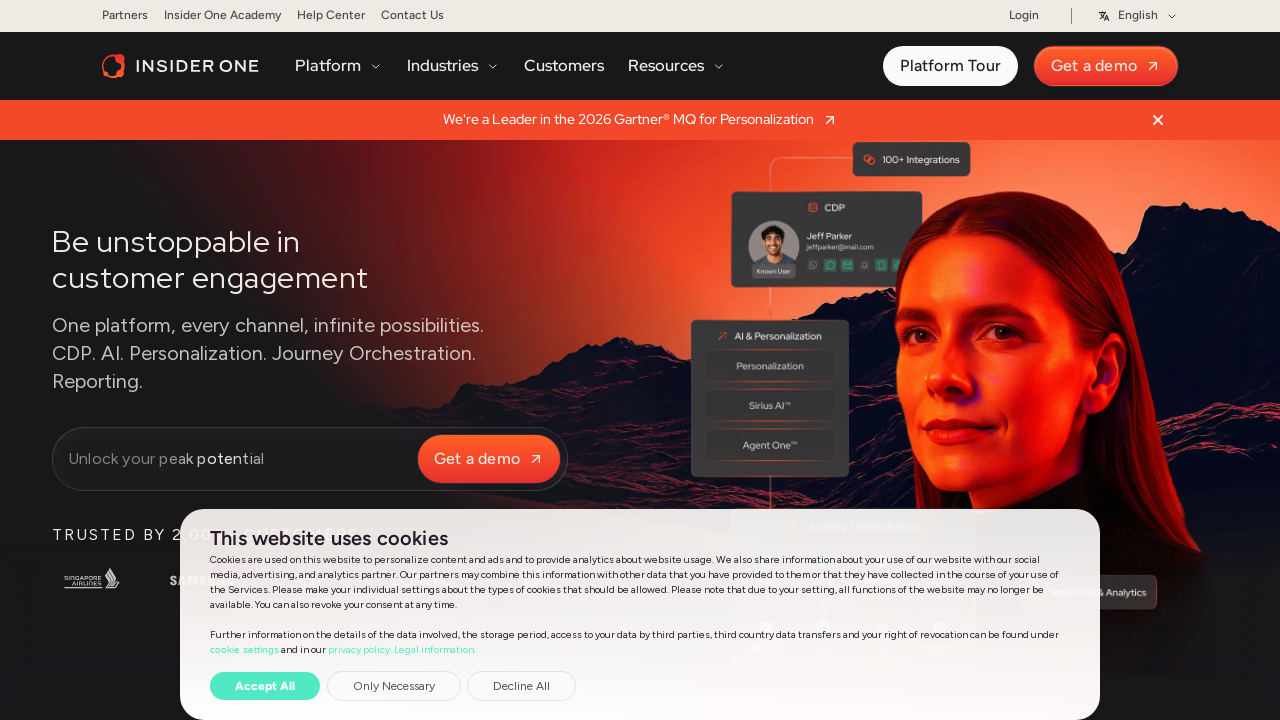